Tests interaction with fakecaptcha.com by entering numbers into a search field, submitting the form, and waiting for a clickable element to appear before clicking it.

Starting URL: https://fakecaptcha.com/

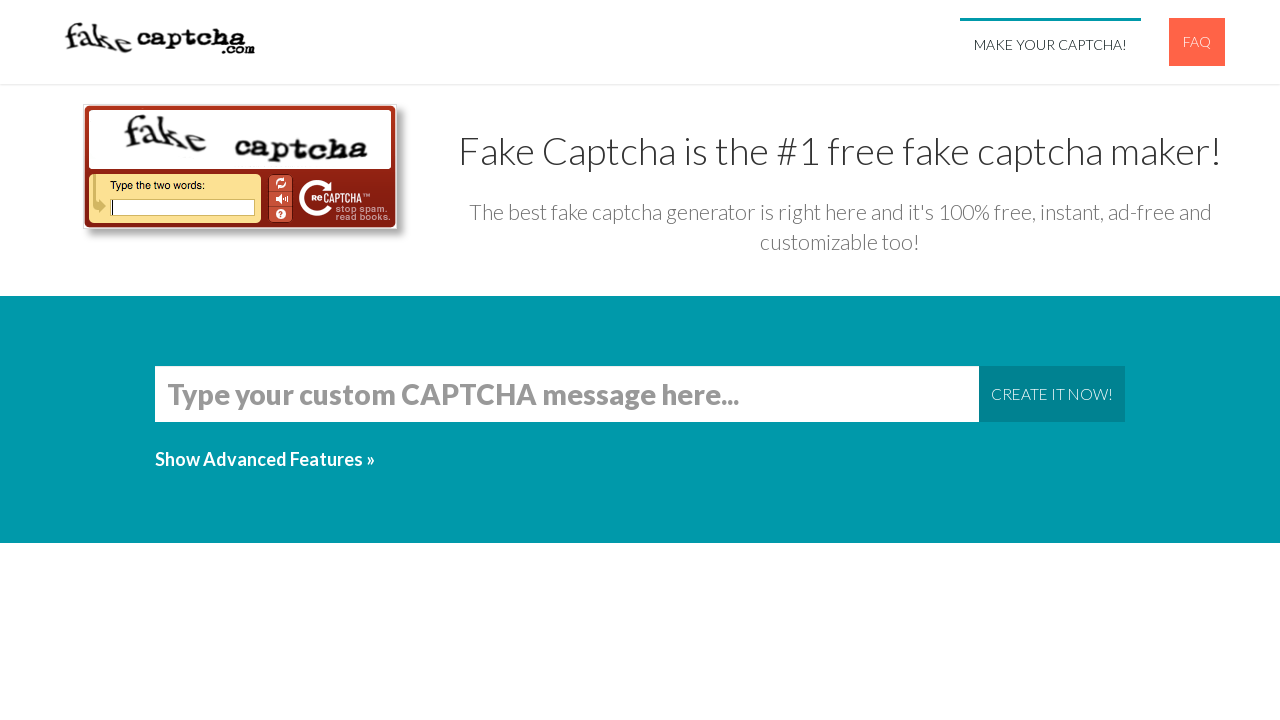

Filled search field with numbers '58392' on input[name='words'][type='text']
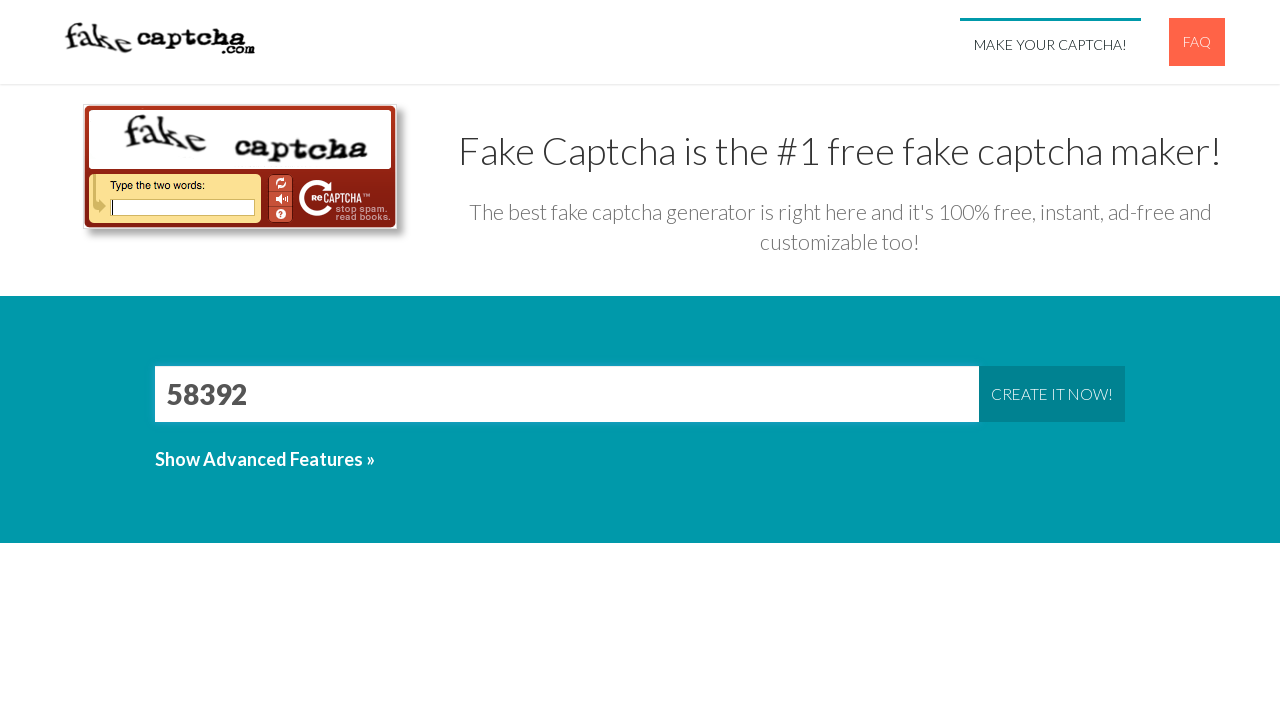

Submitted form by pressing Enter on input[name='words'][type='text']
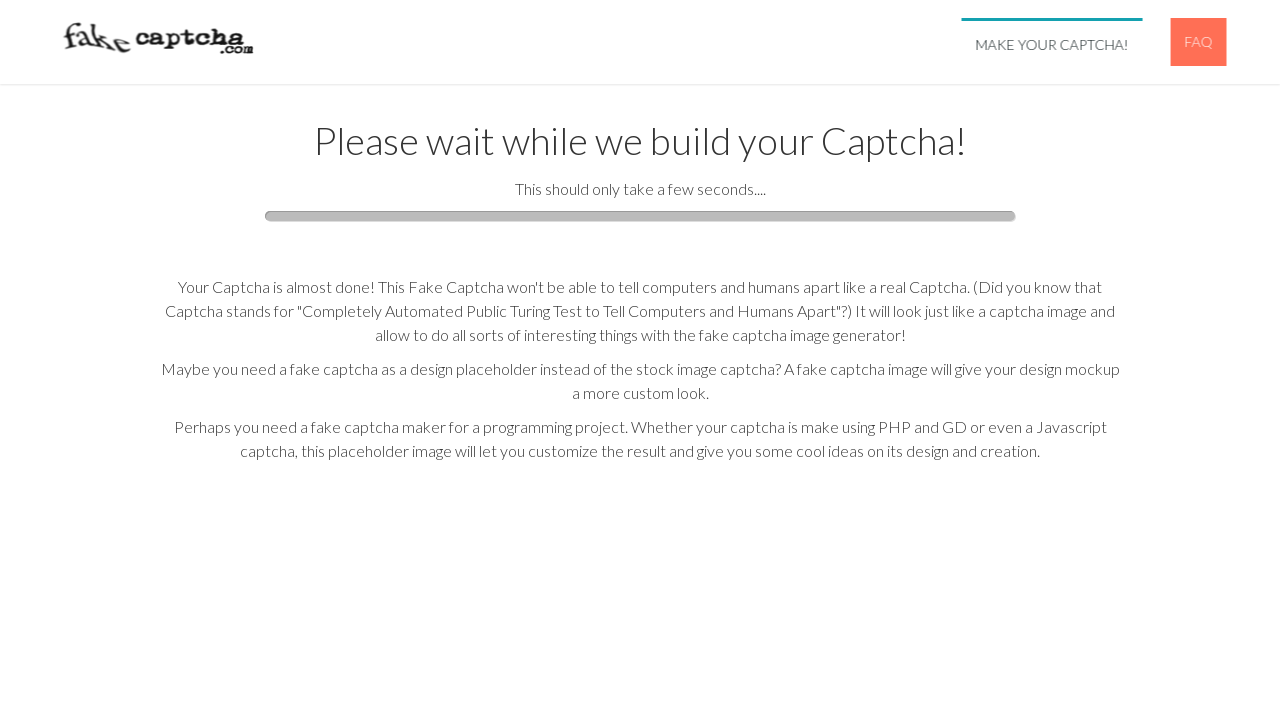

Download/result link became visible
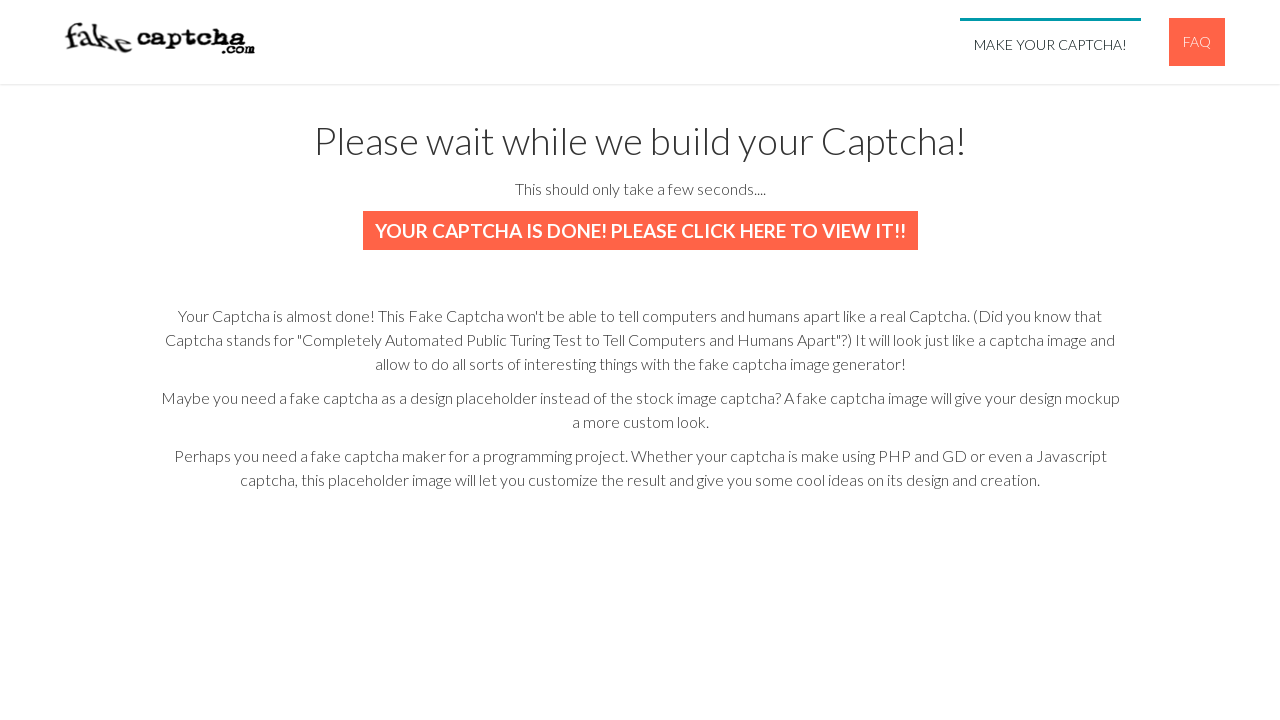

Clicked the download/result link at (640, 231) on xpath=/html/body/section[2]/div/div[2]/a
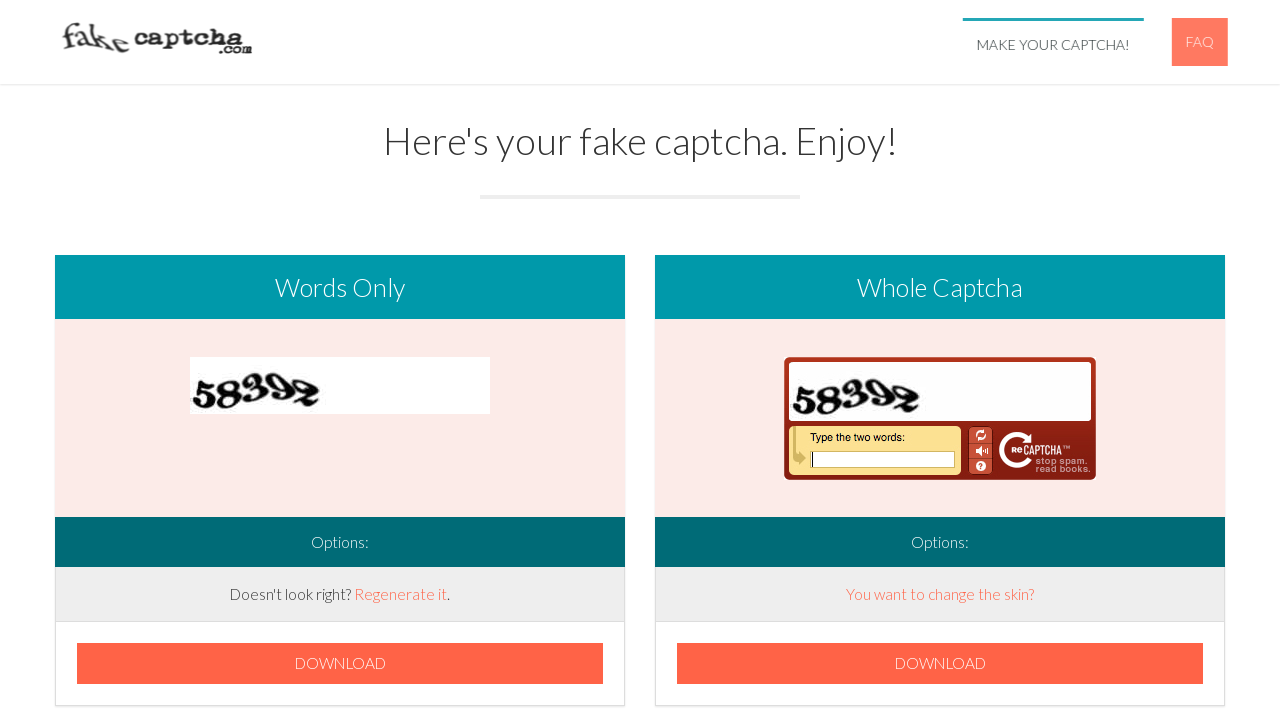

Image element appeared, flow completed successfully
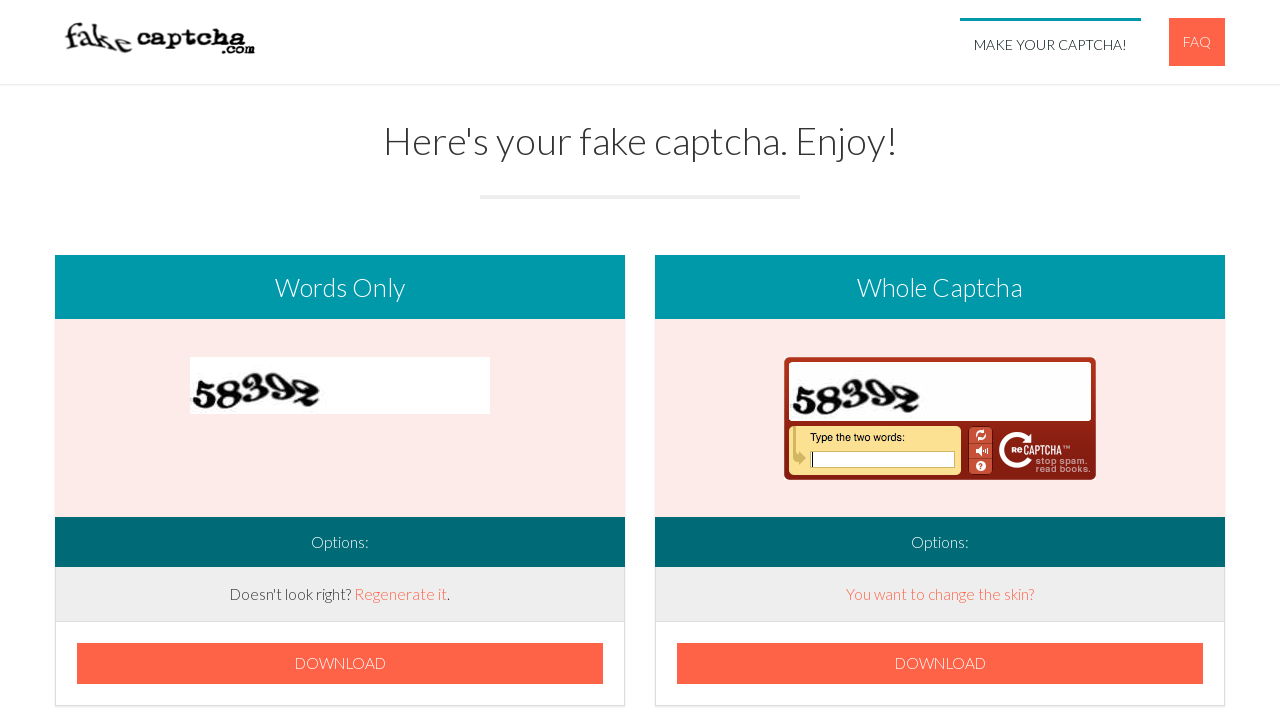

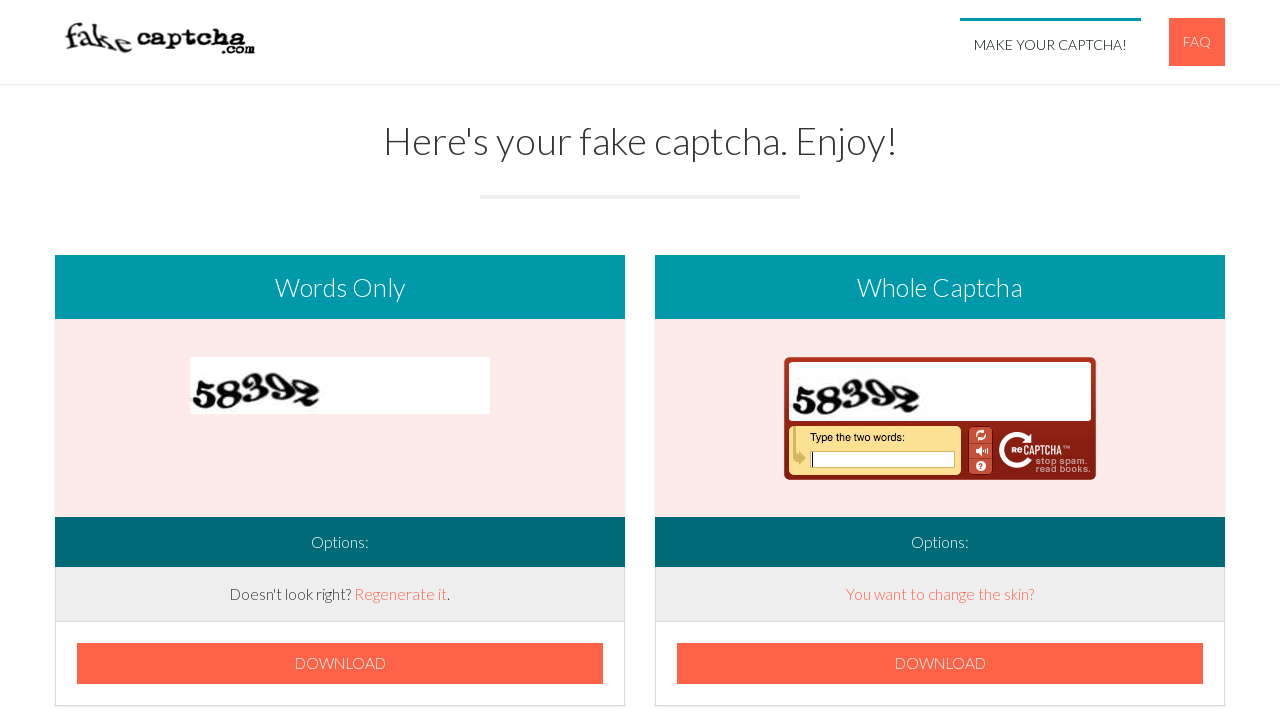